Tests adding a todo item with special symbols to verify the app handles special characters

Starting URL: https://todomvc.com/examples/react/dist/

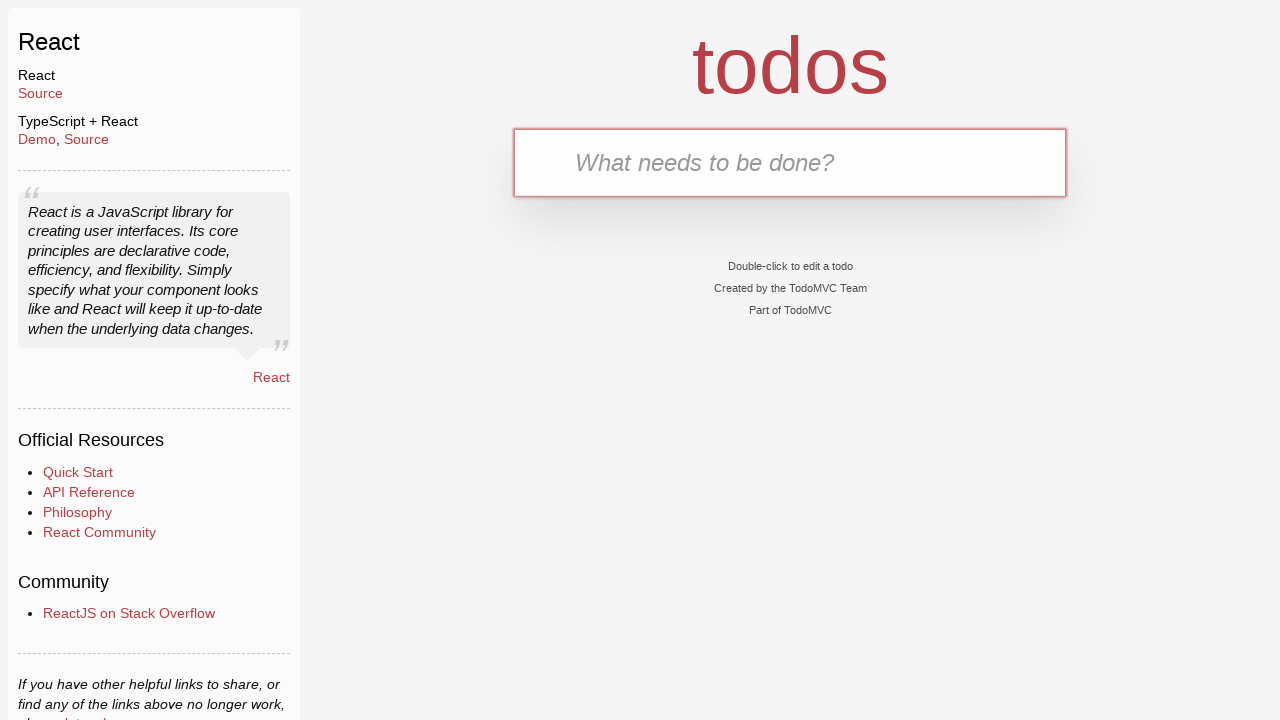

Waited for new todo input field to be present
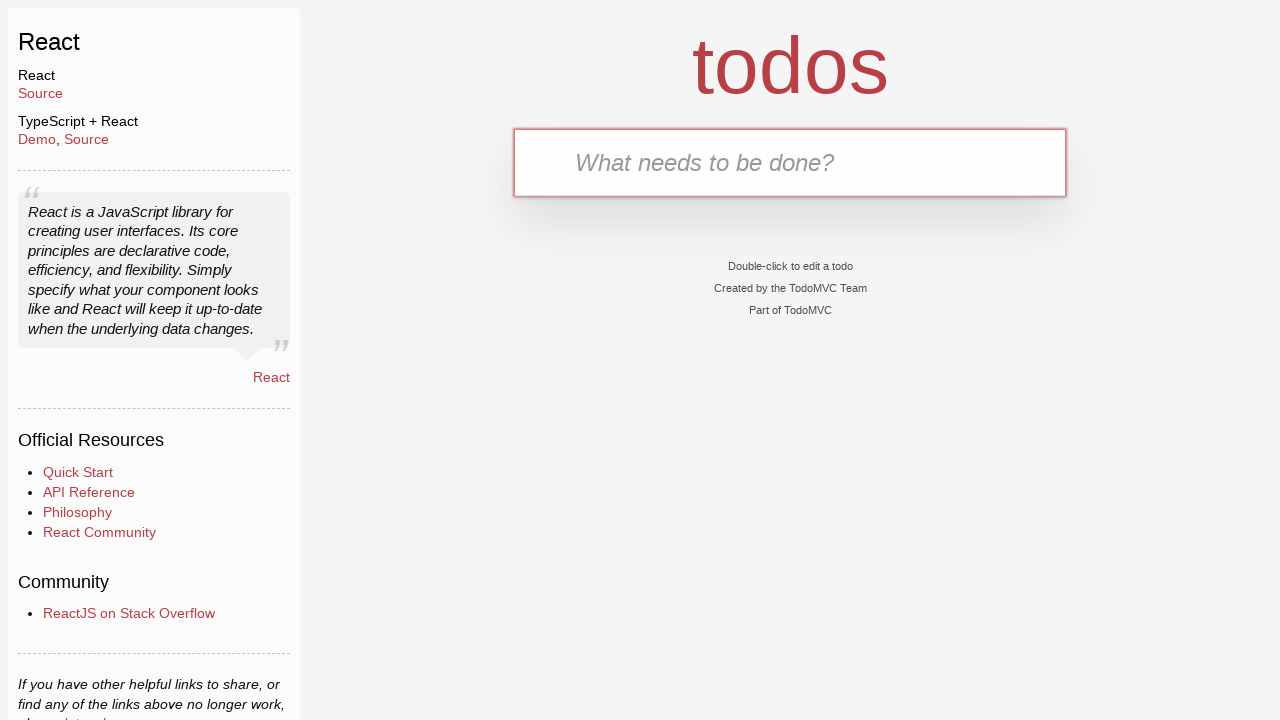

Filled new todo input with special symbols '!@#$%^&*()' on input.new-todo
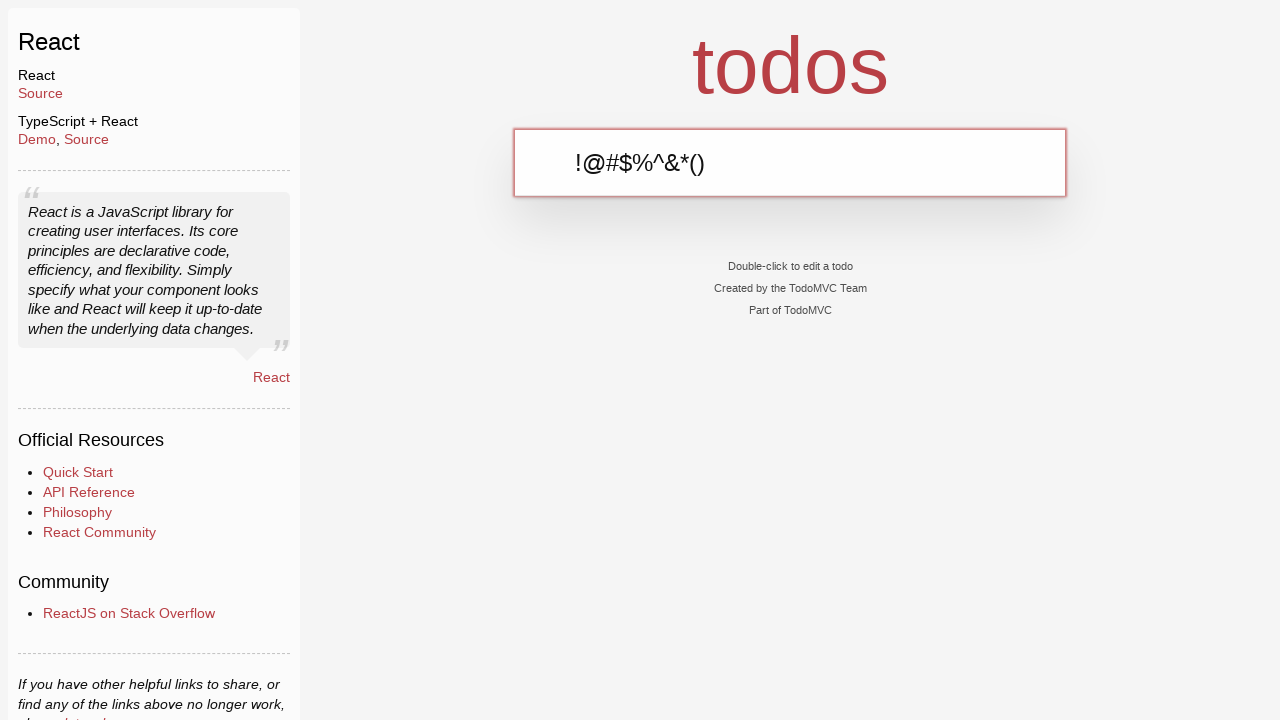

Pressed Enter to submit the todo item with special symbols on input.new-todo
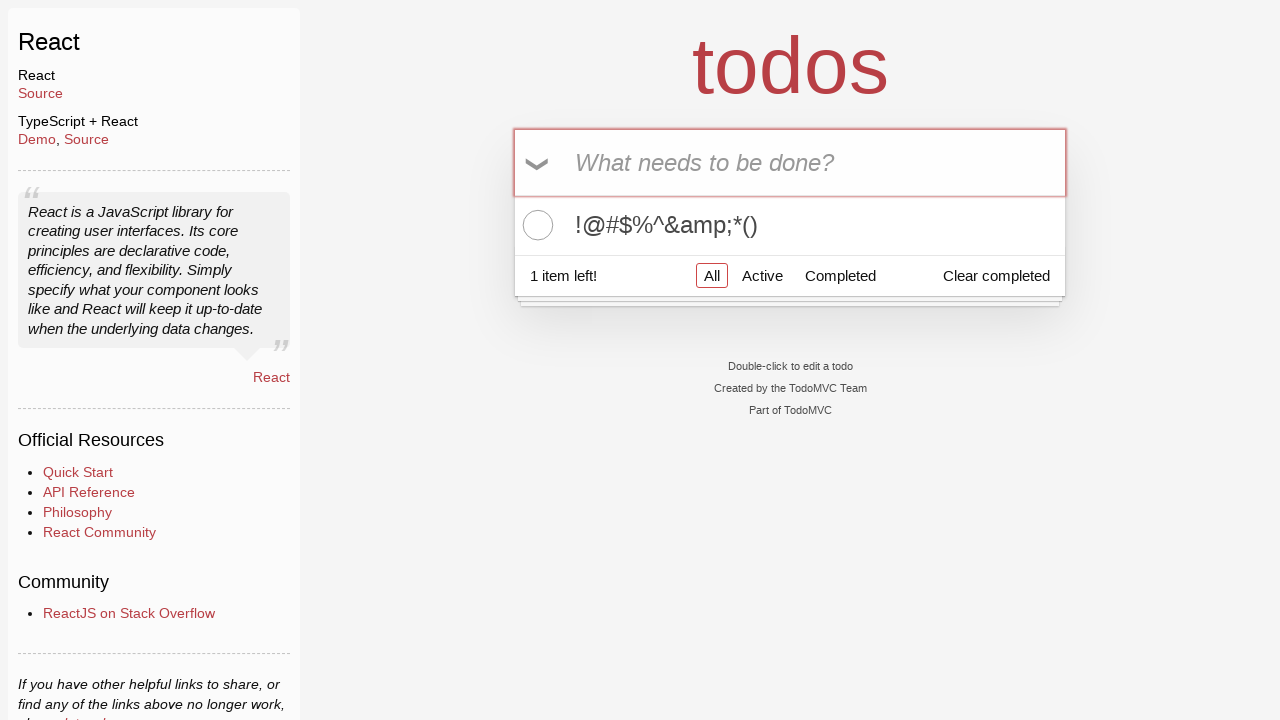

Todo item with special symbols appeared in the list
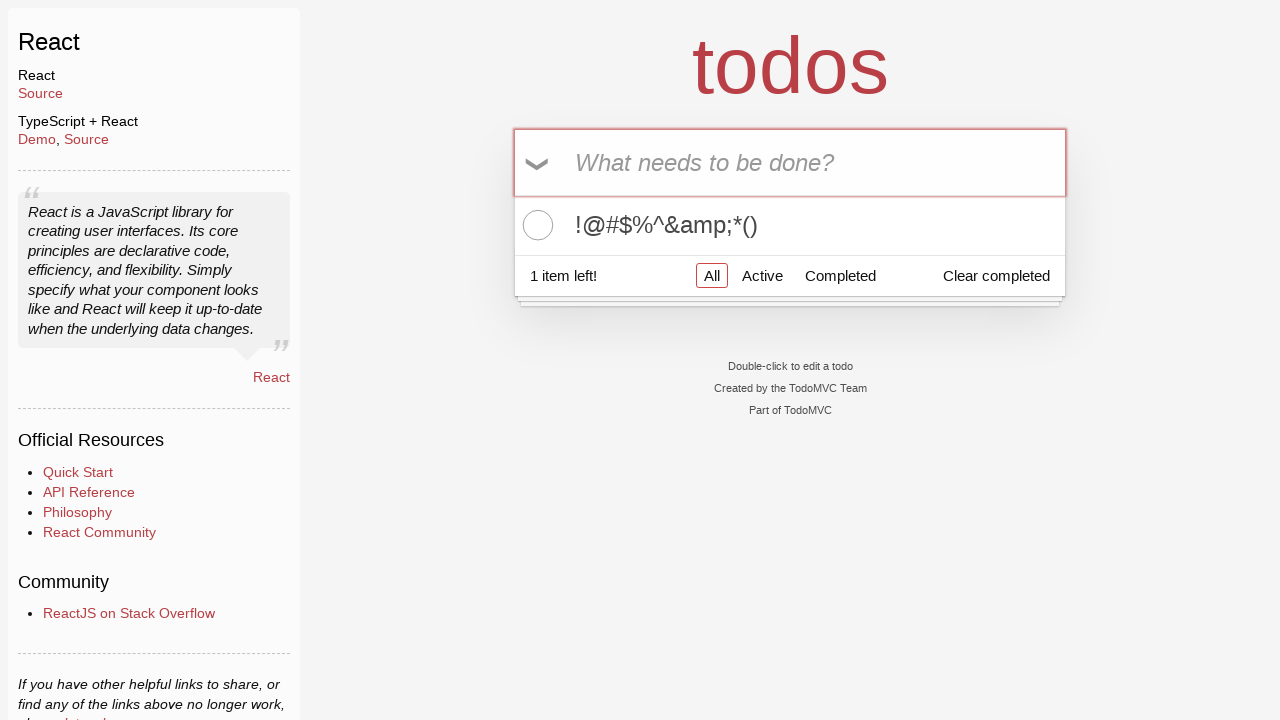

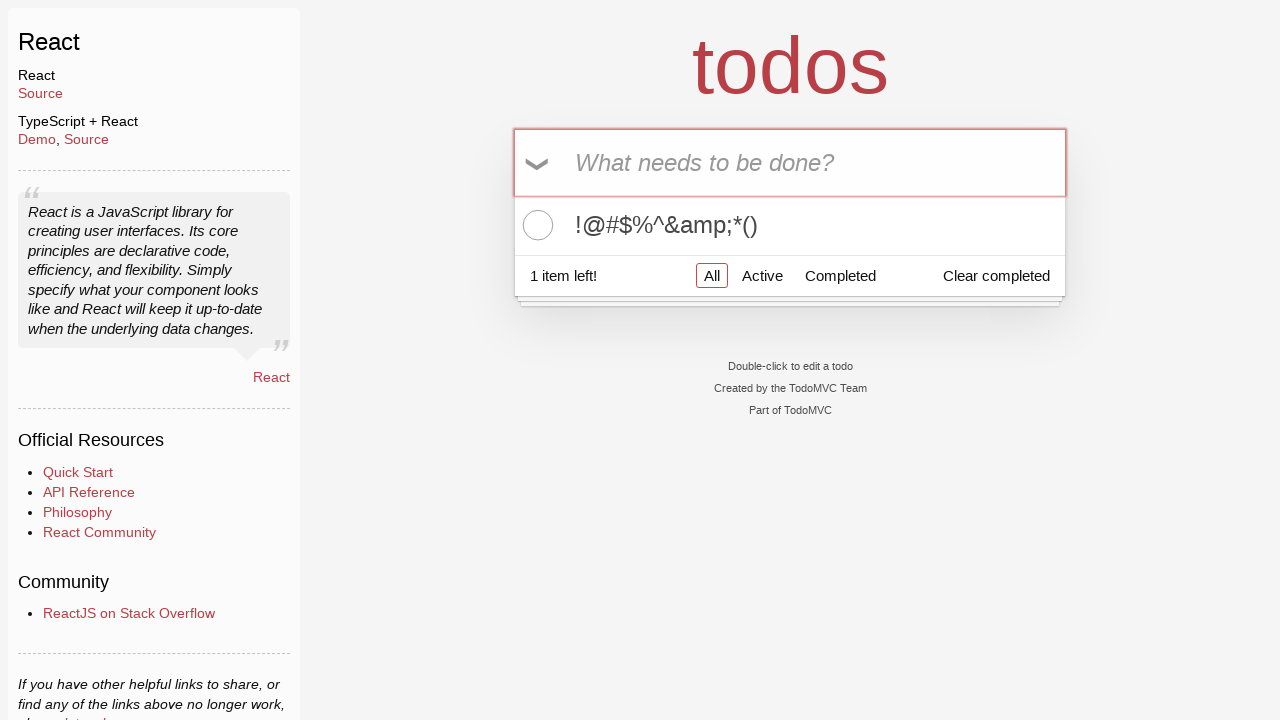